Tests file download functionality by navigating to a download test page and clicking the download button to trigger a file download.

Starting URL: https://rahulshettyacademy.com/upload-download-test/index.html

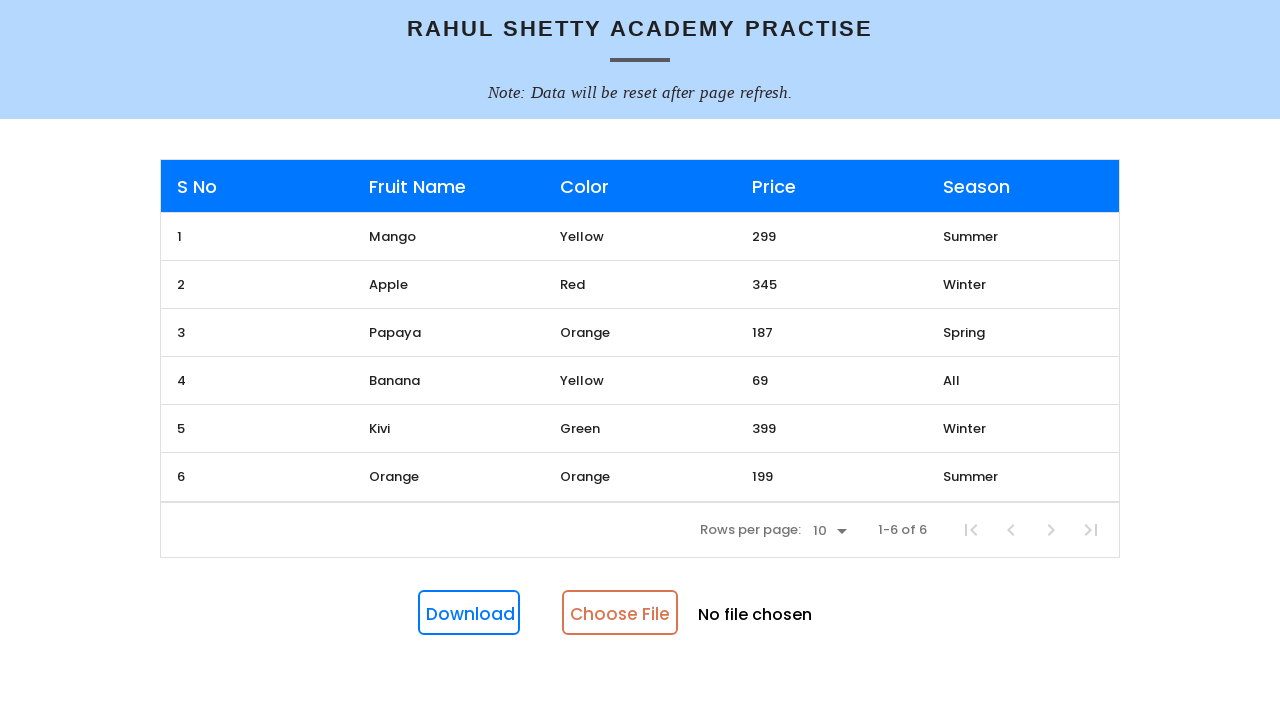

Clicked download button to trigger file download at (469, 613) on #downloadButton
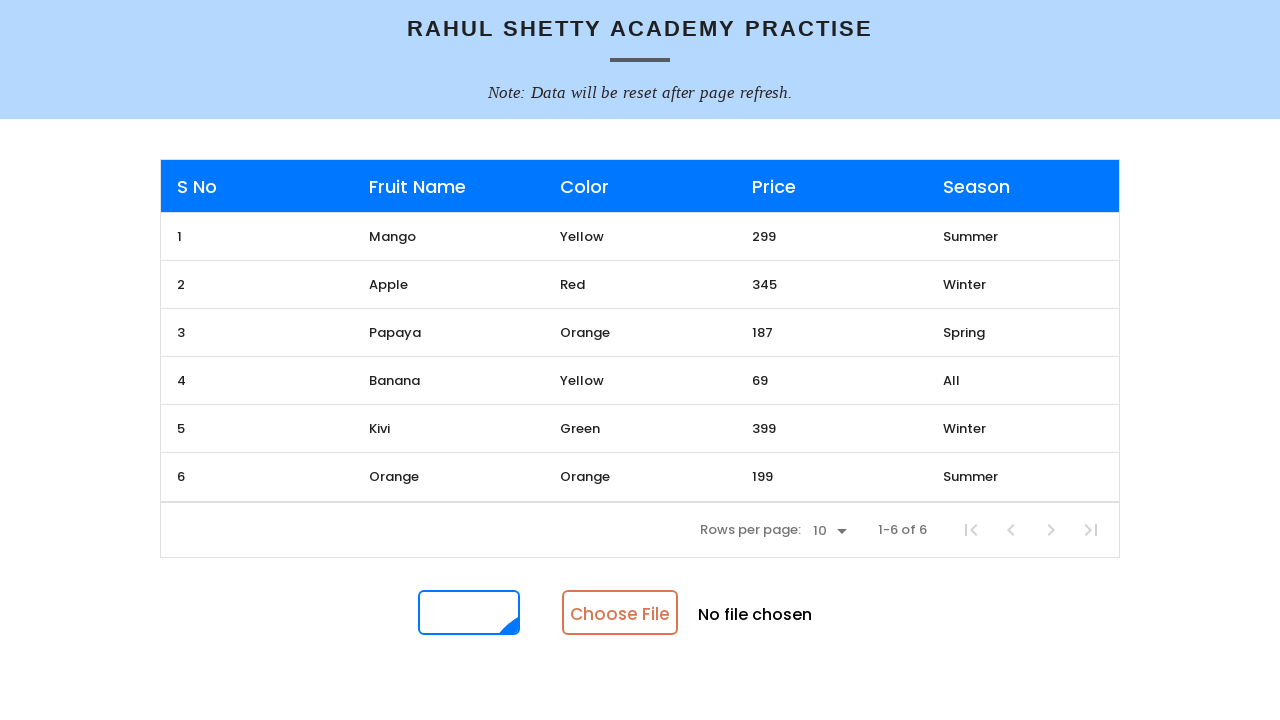

Waited 2 seconds for download to initiate
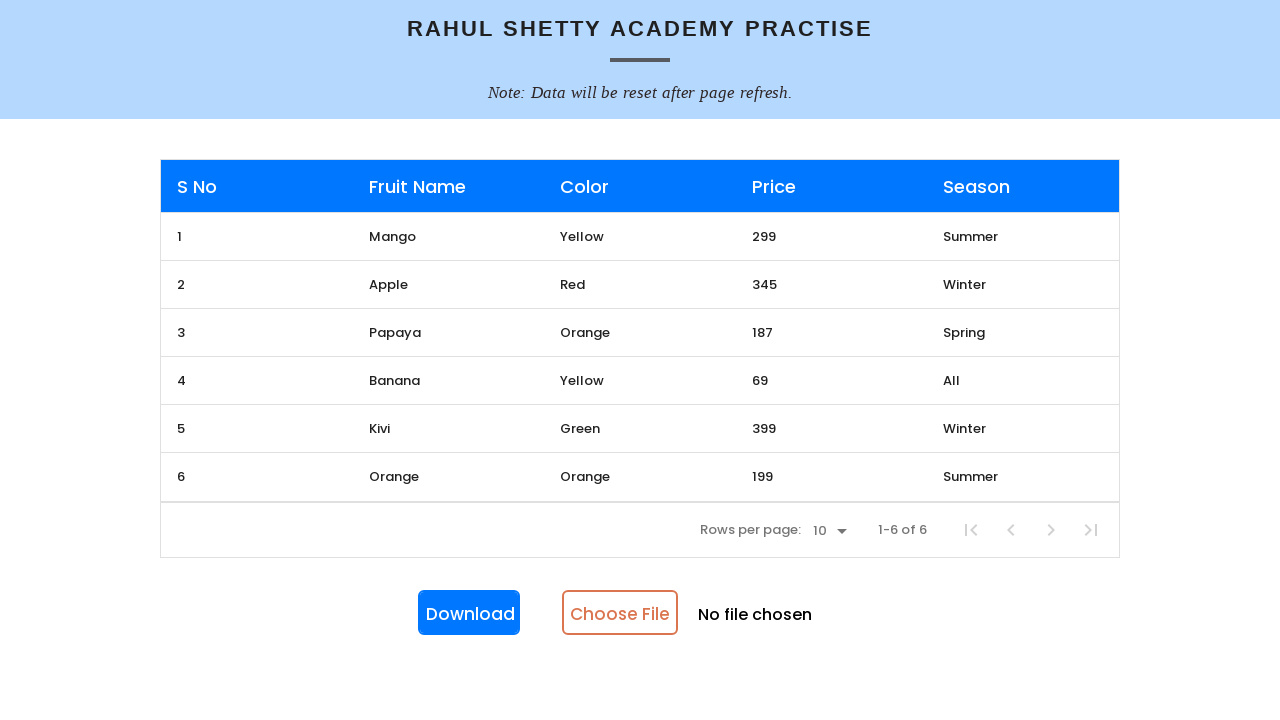

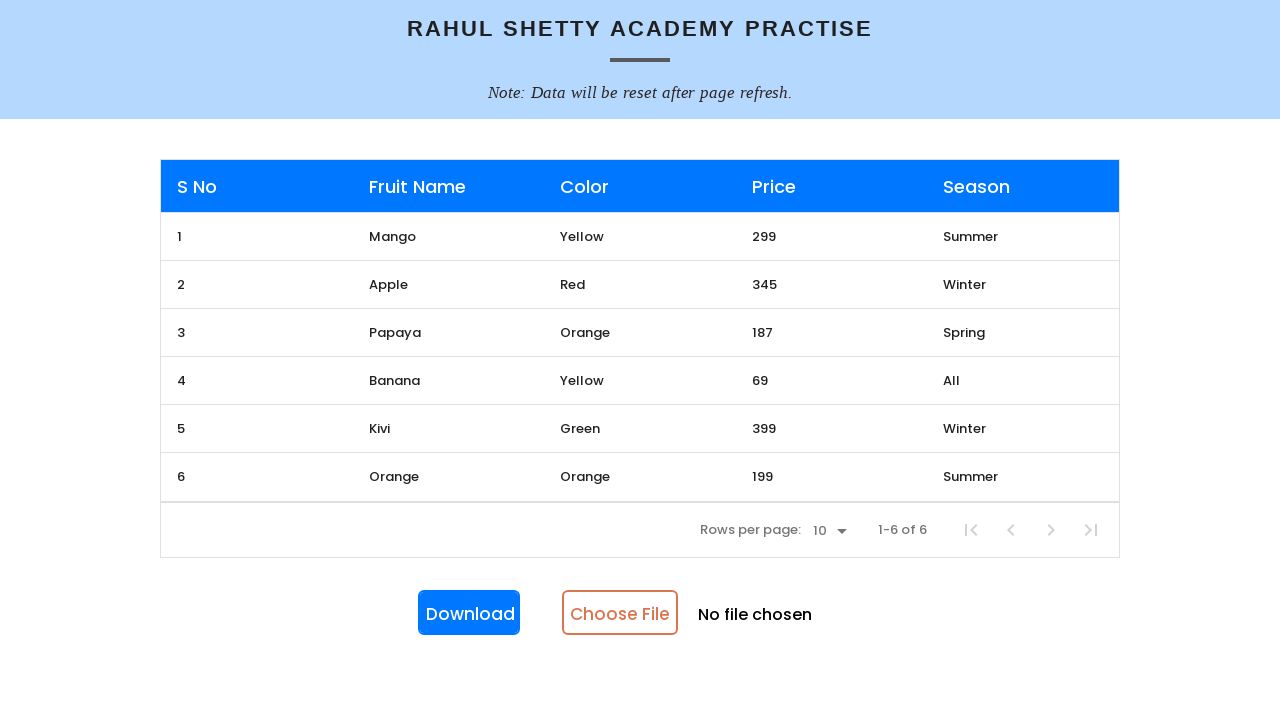